Tests a slow calculator application by setting a delay value, performing addition (7+8), and verifying the result equals 15

Starting URL: https://bonigarcia.dev/selenium-webdriver-java/slow-calculator.html

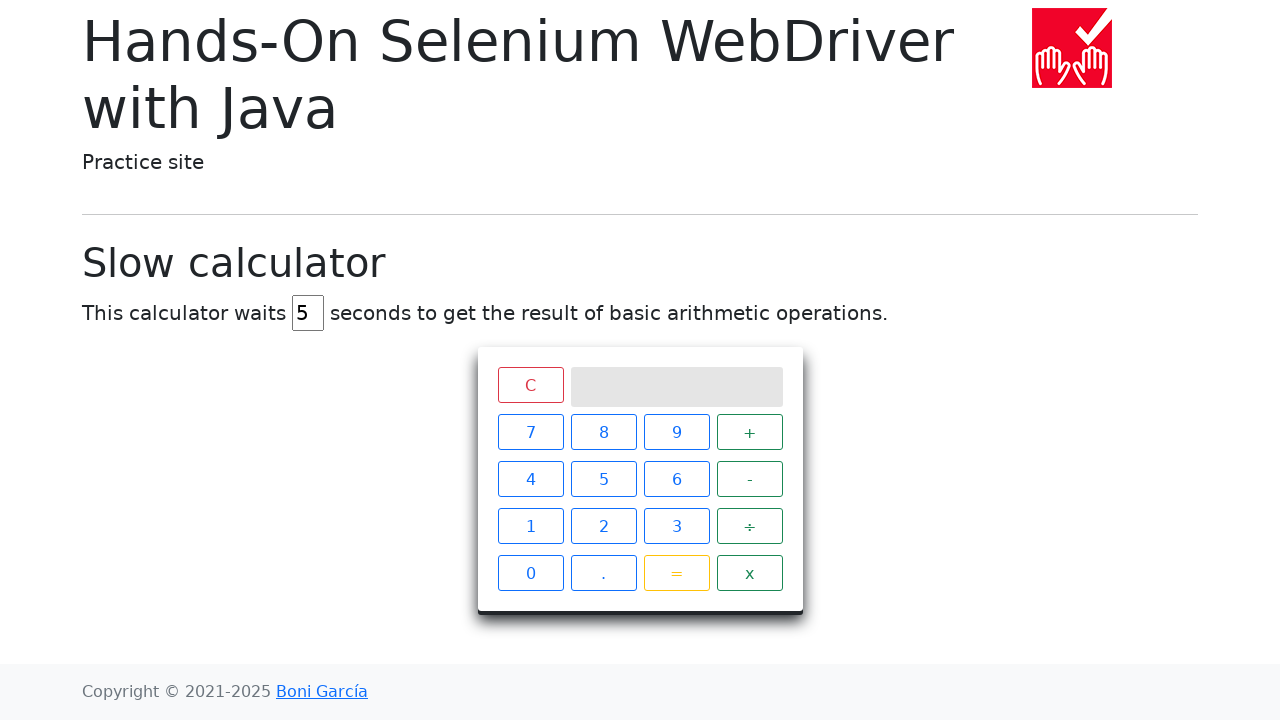

Cleared the delay input field on #delay
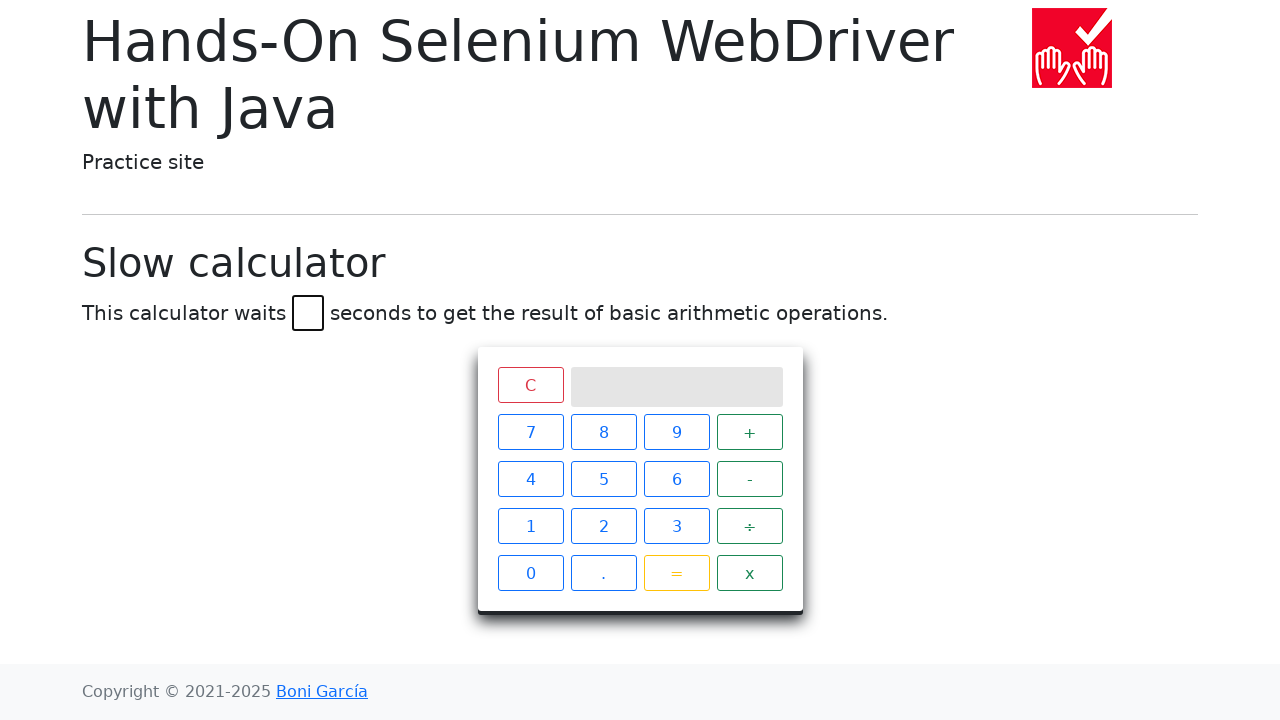

Set delay value to 45 seconds on #delay
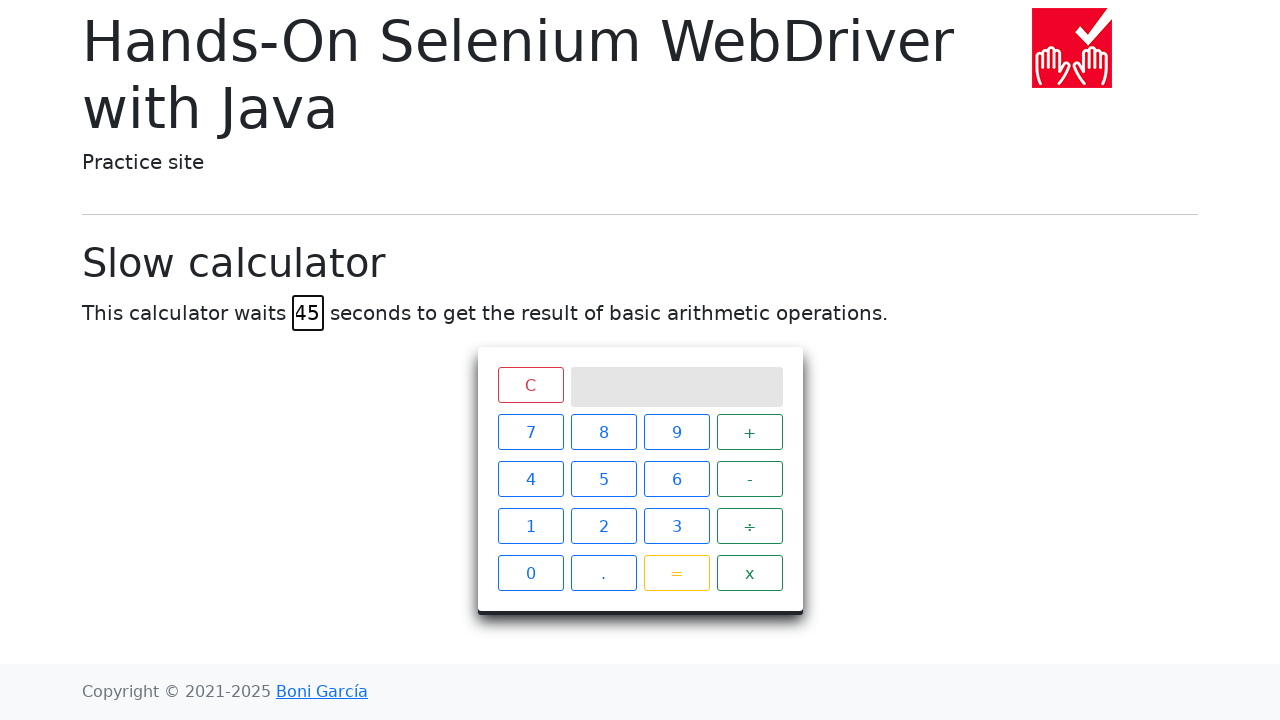

Clicked calculator button '7' at (530, 432) on xpath=//span[text()='7']
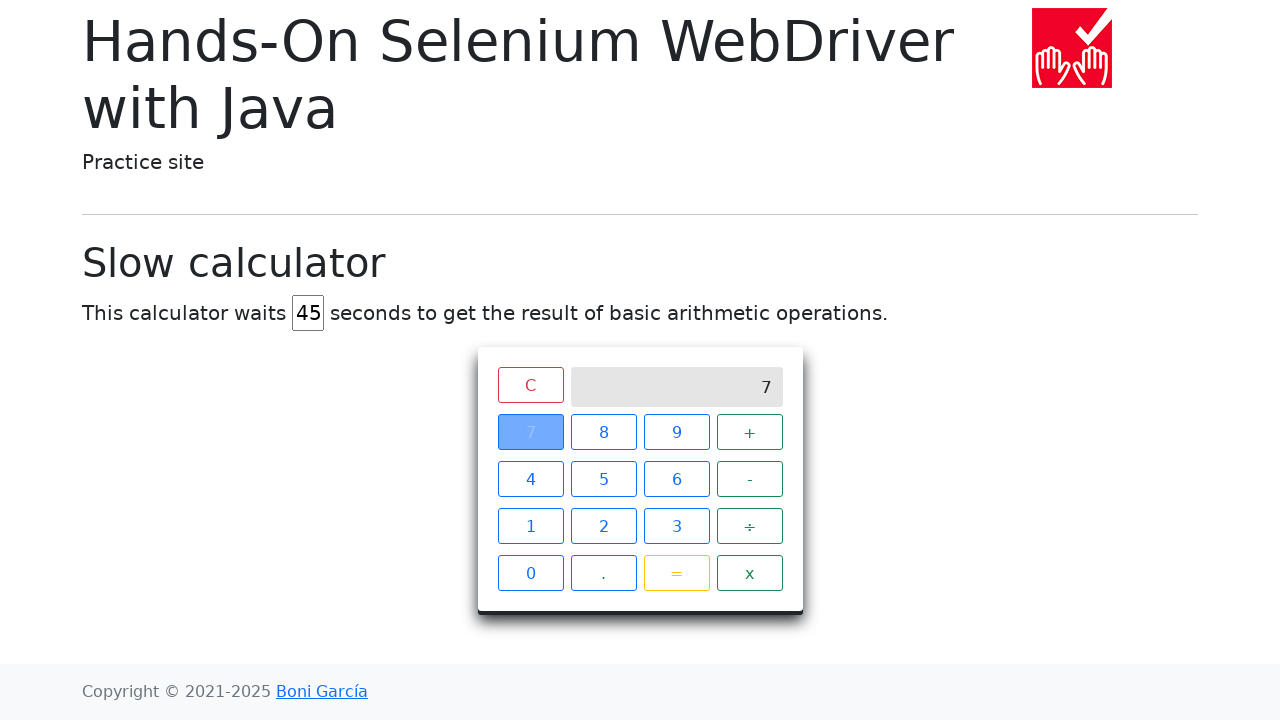

Clicked calculator button '+' at (750, 432) on xpath=//span[text()='+']
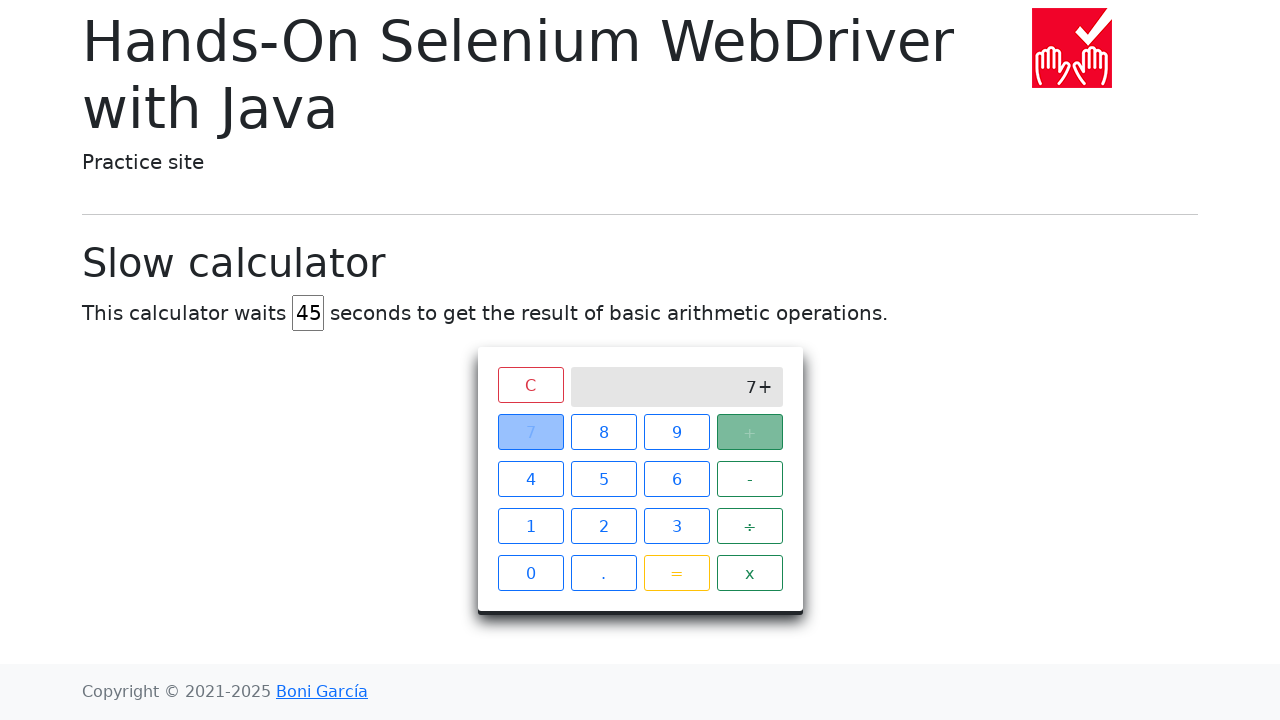

Clicked calculator button '8' at (604, 432) on xpath=//span[text()='8']
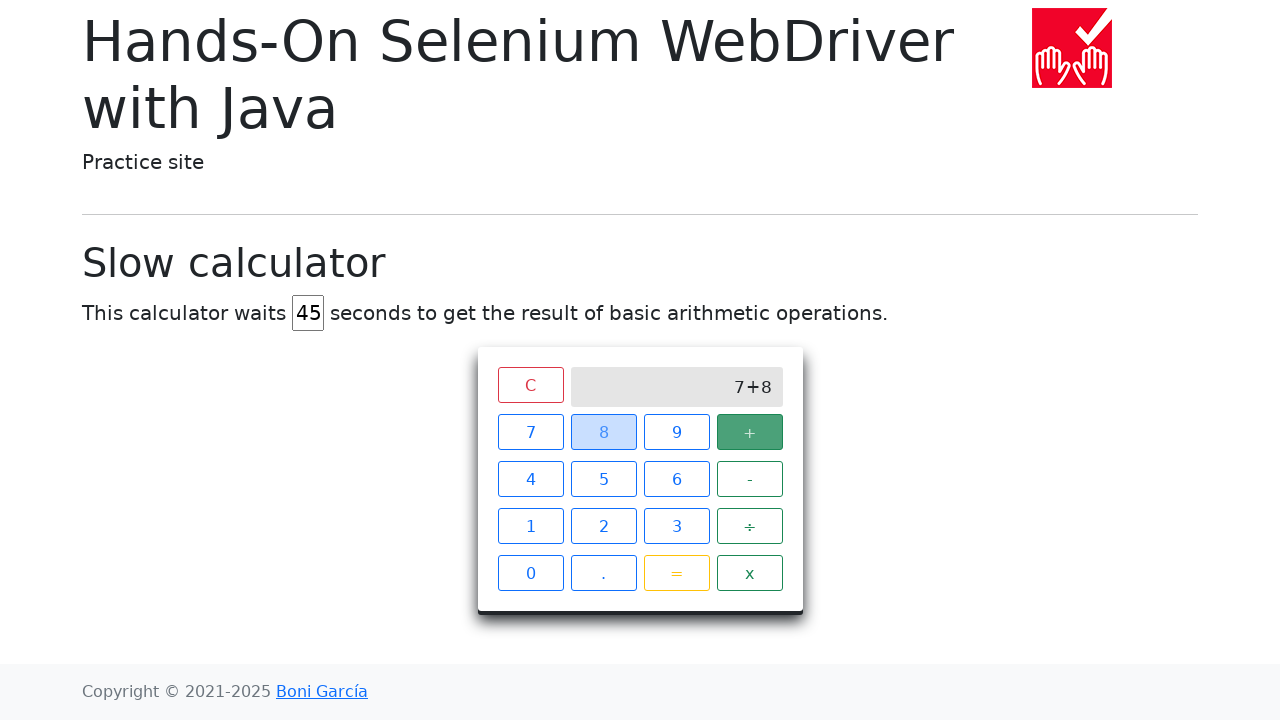

Clicked calculator button '=' to execute addition at (676, 573) on xpath=//span[text()='=']
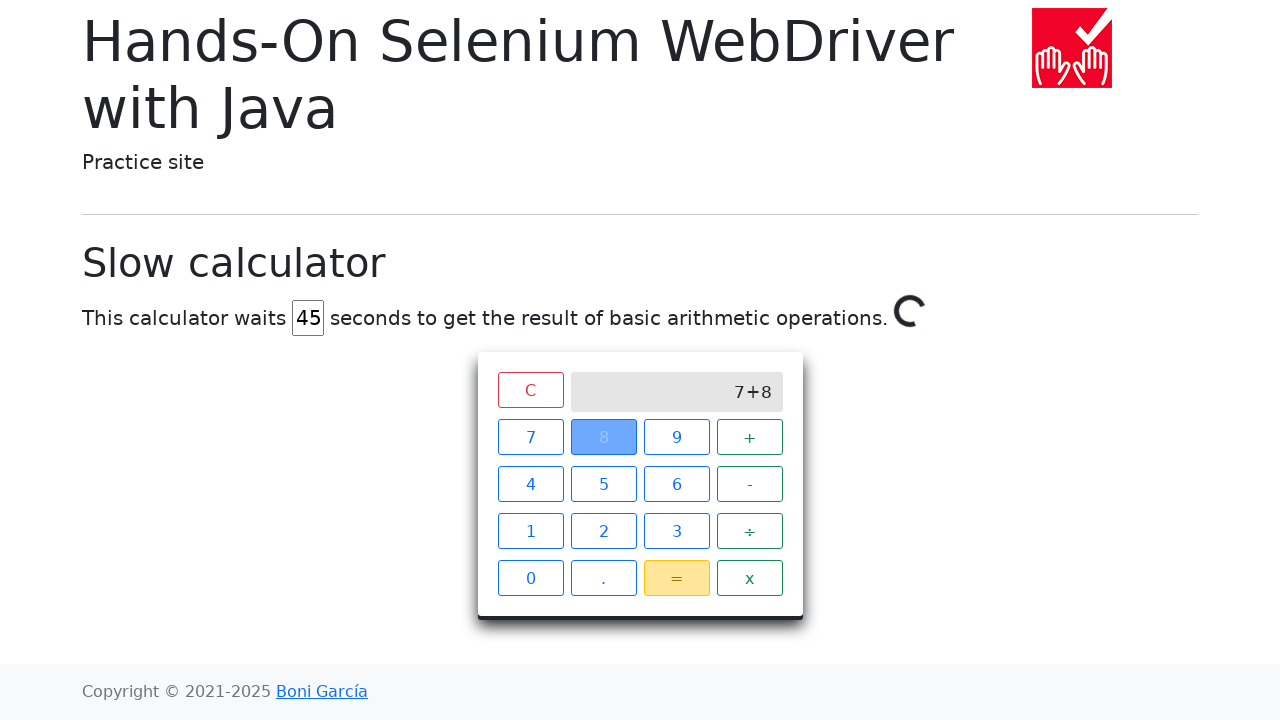

Result '15' appeared on calculator screen after 45 second delay
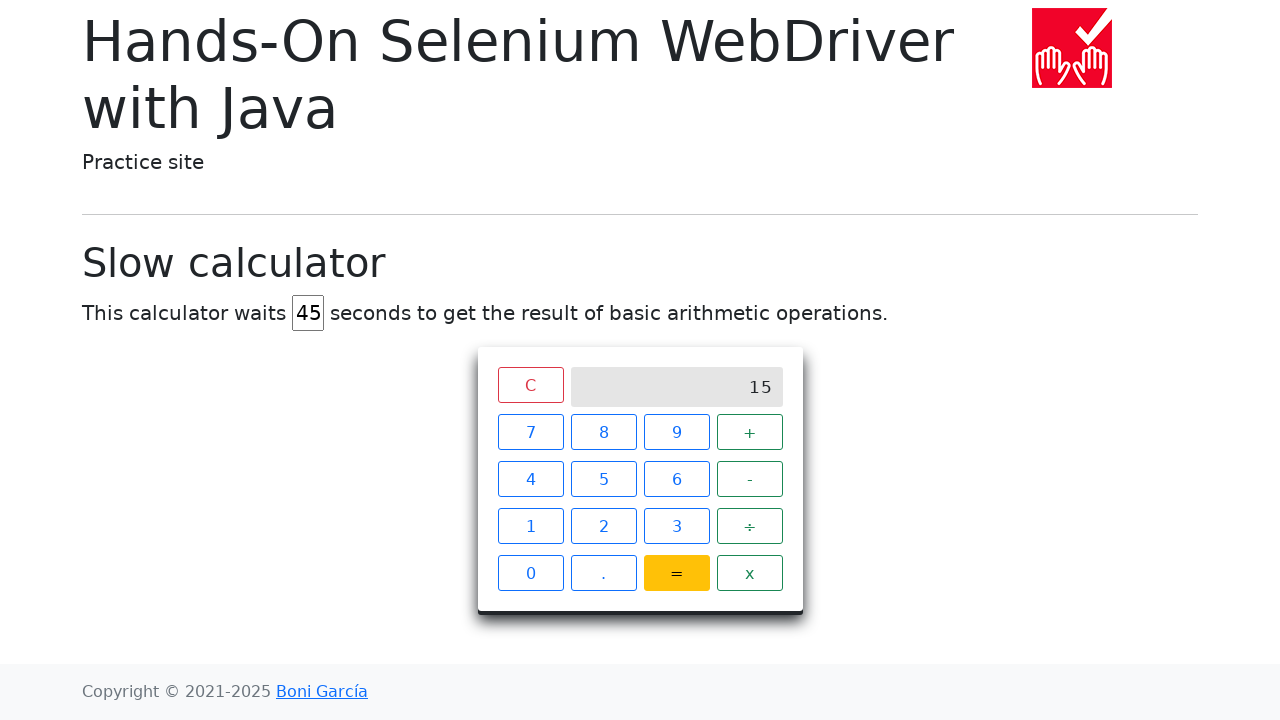

Verified calculation result equals 15 (7+8=15)
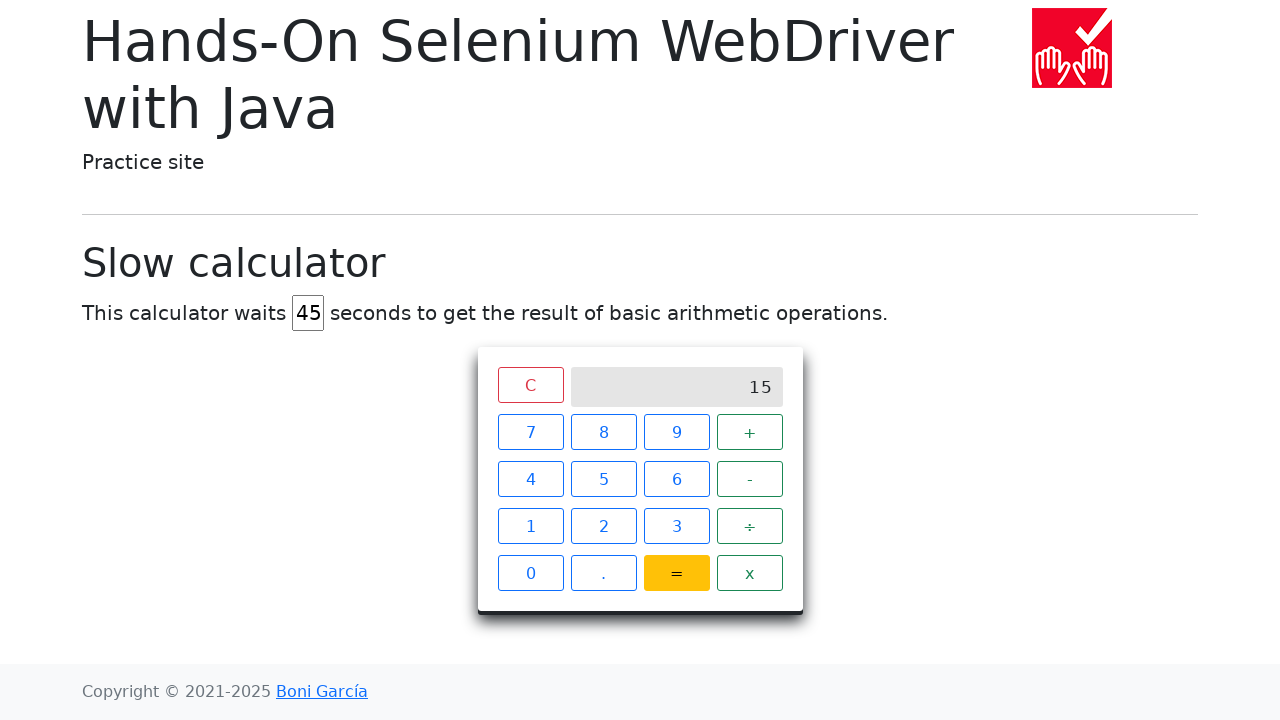

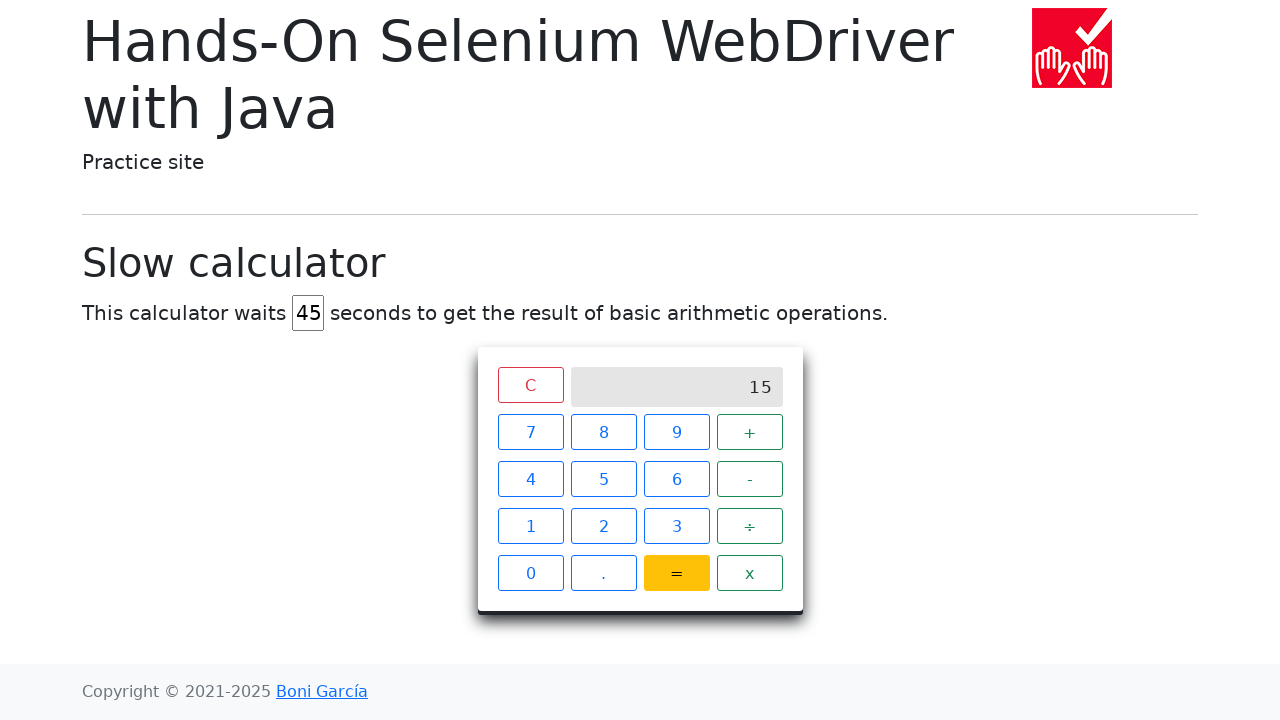